Tests table scrolling and verifies that the sum of values in a column matches the displayed total amount

Starting URL: https://rahulshettyacademy.com/AutomationPractice/

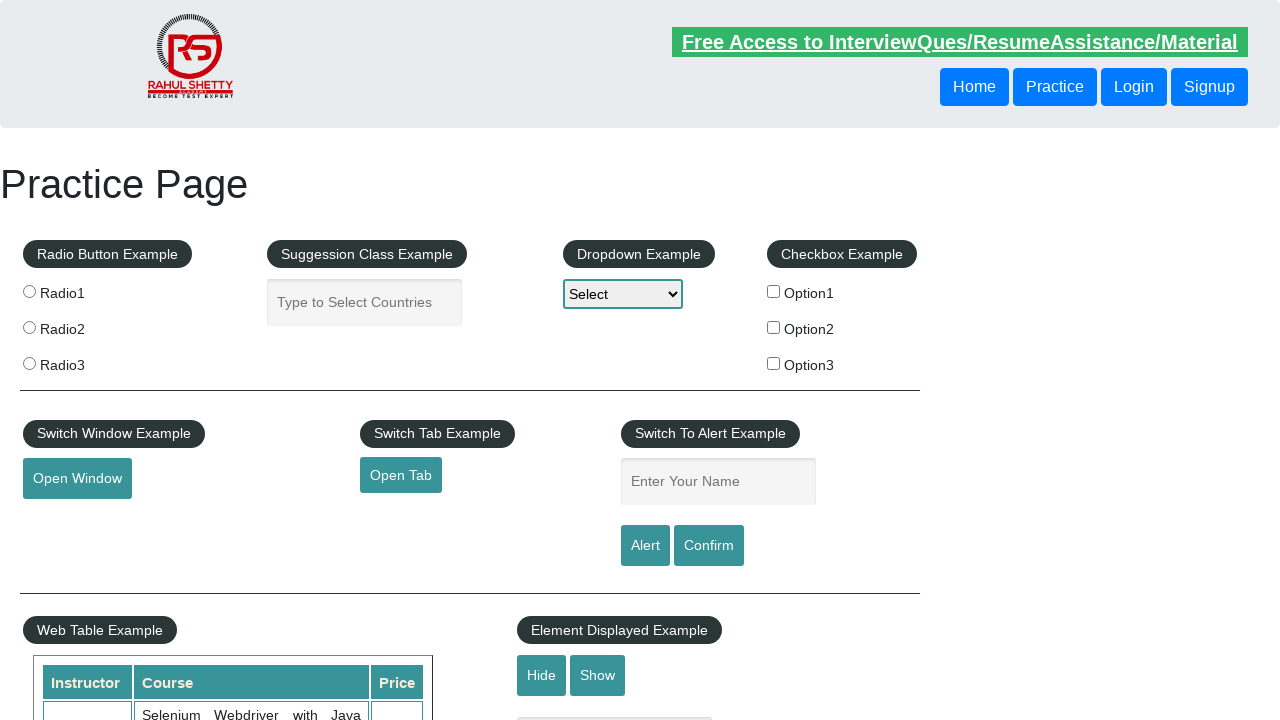

Scrolled down the page by 500 pixels
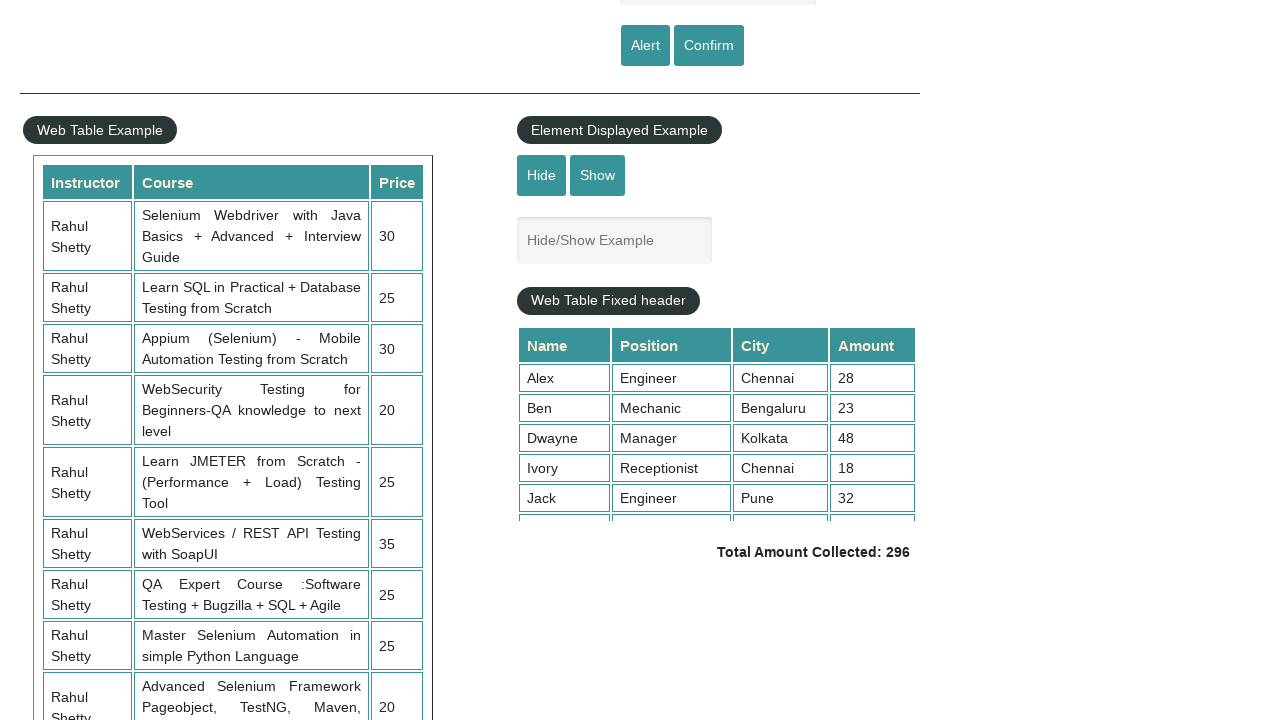

Waited 3 seconds for table to be visible
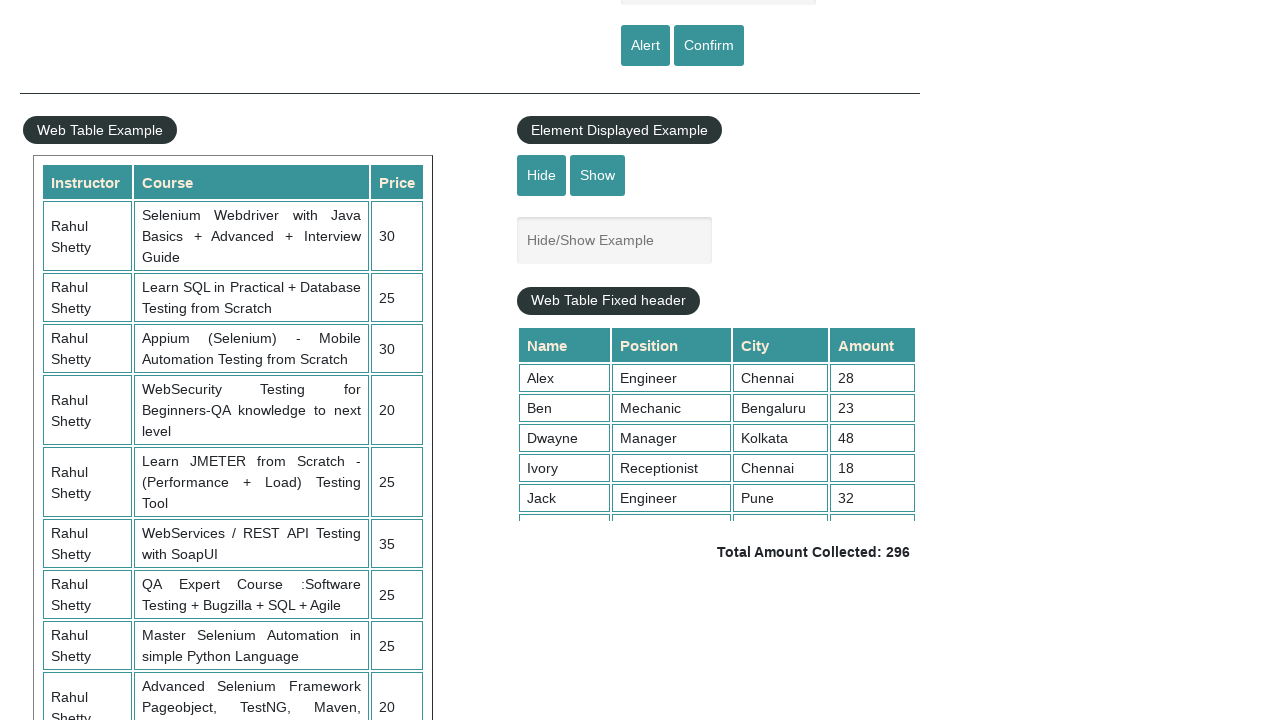

Scrolled within the fixed header table to position 5000
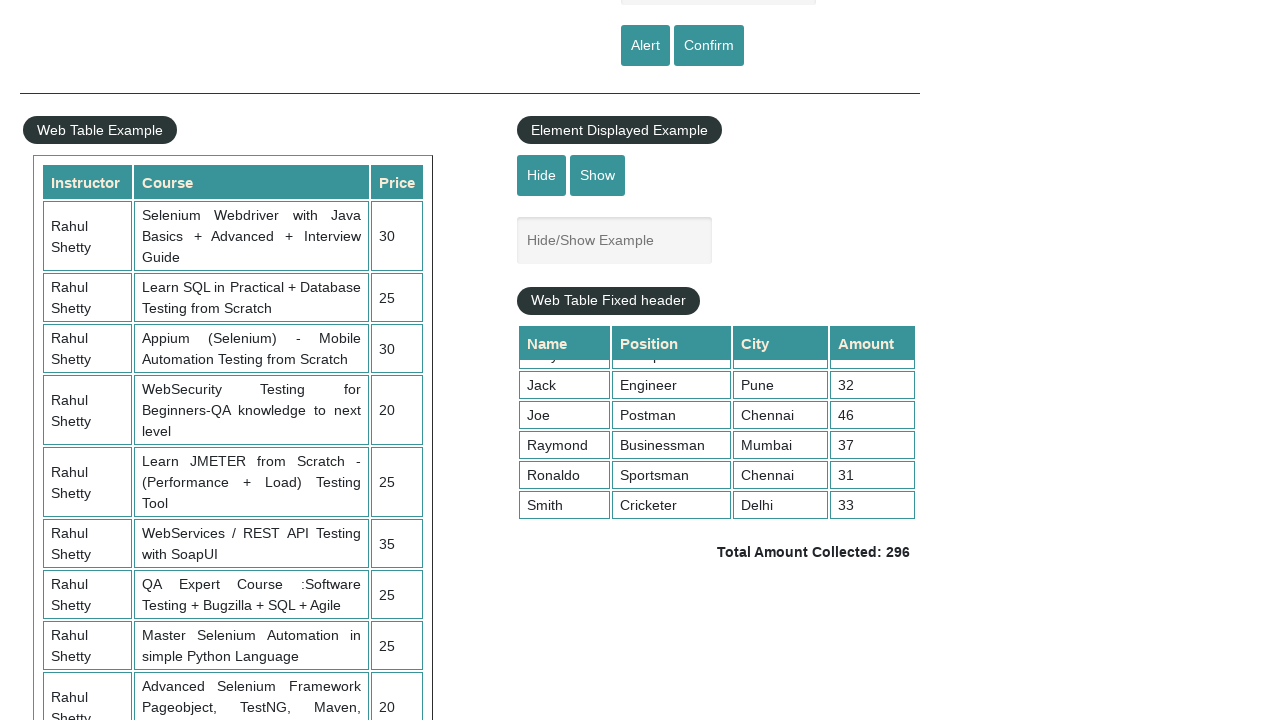

Retrieved all values from the 4th column of the table
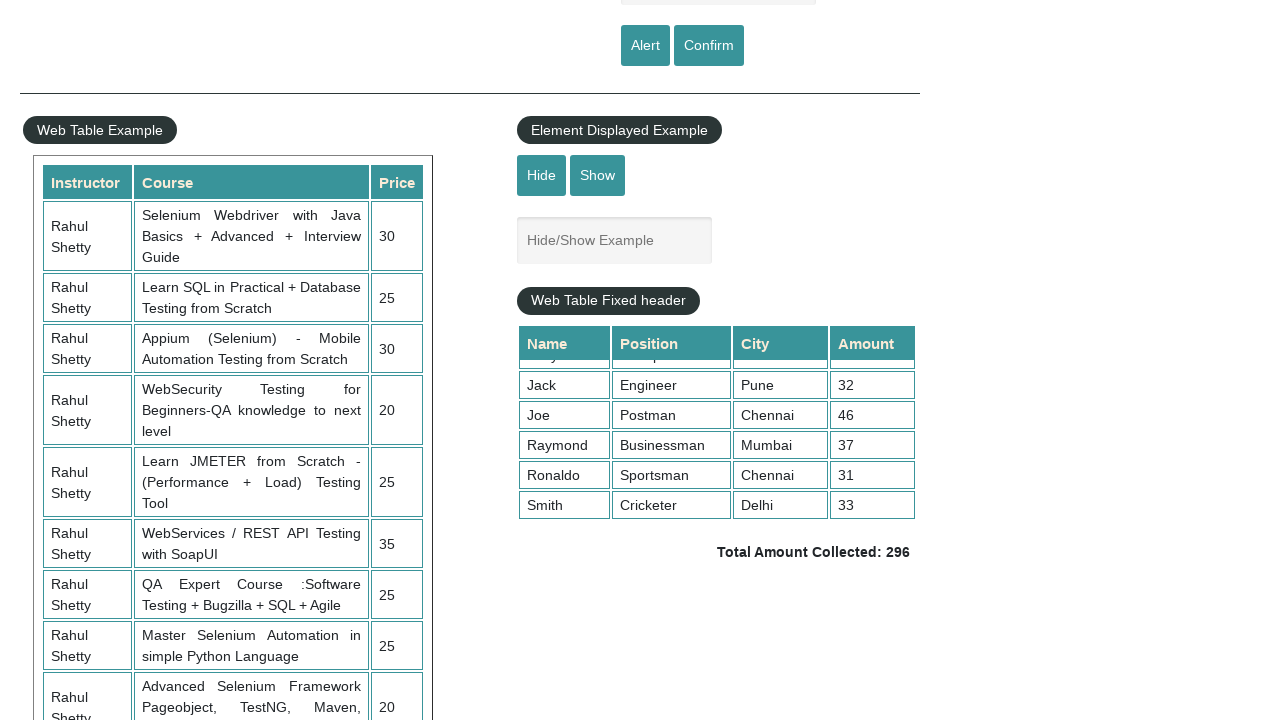

Calculated sum of column values: 296
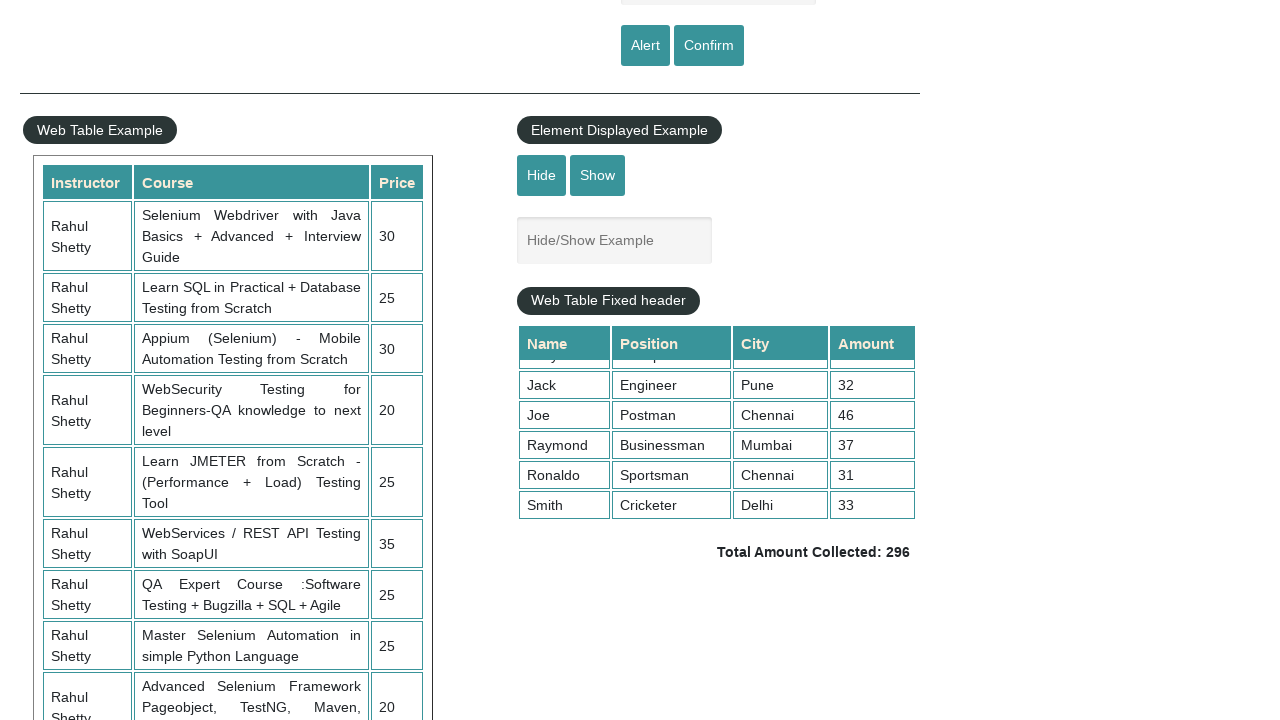

Retrieved the displayed total amount text
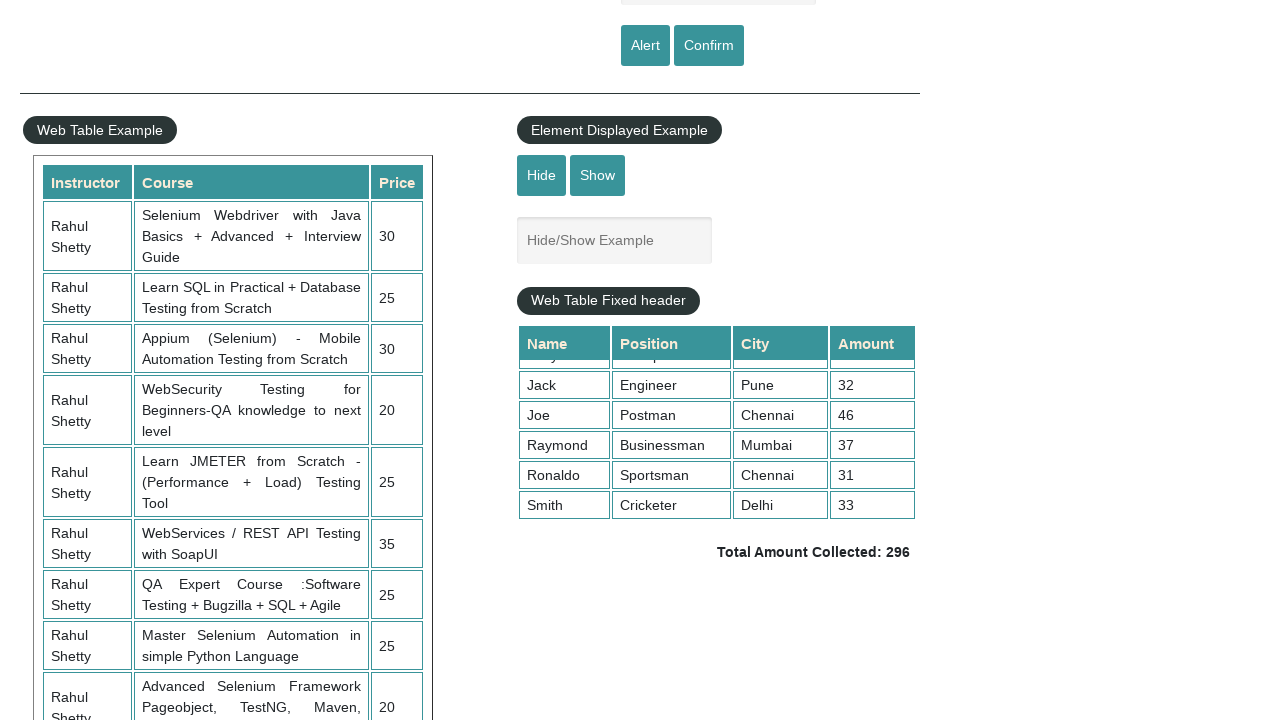

Parsed displayed total amount: 296
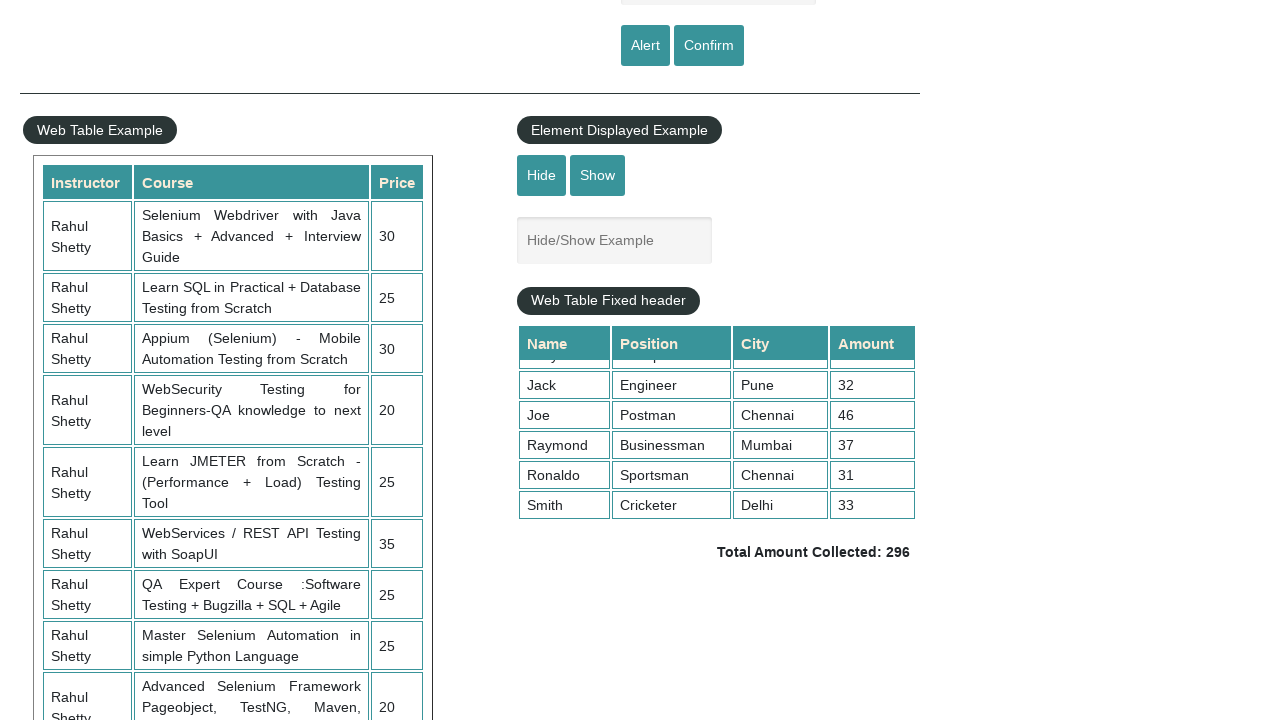

Verified that calculated sum (296) matches displayed total (296)
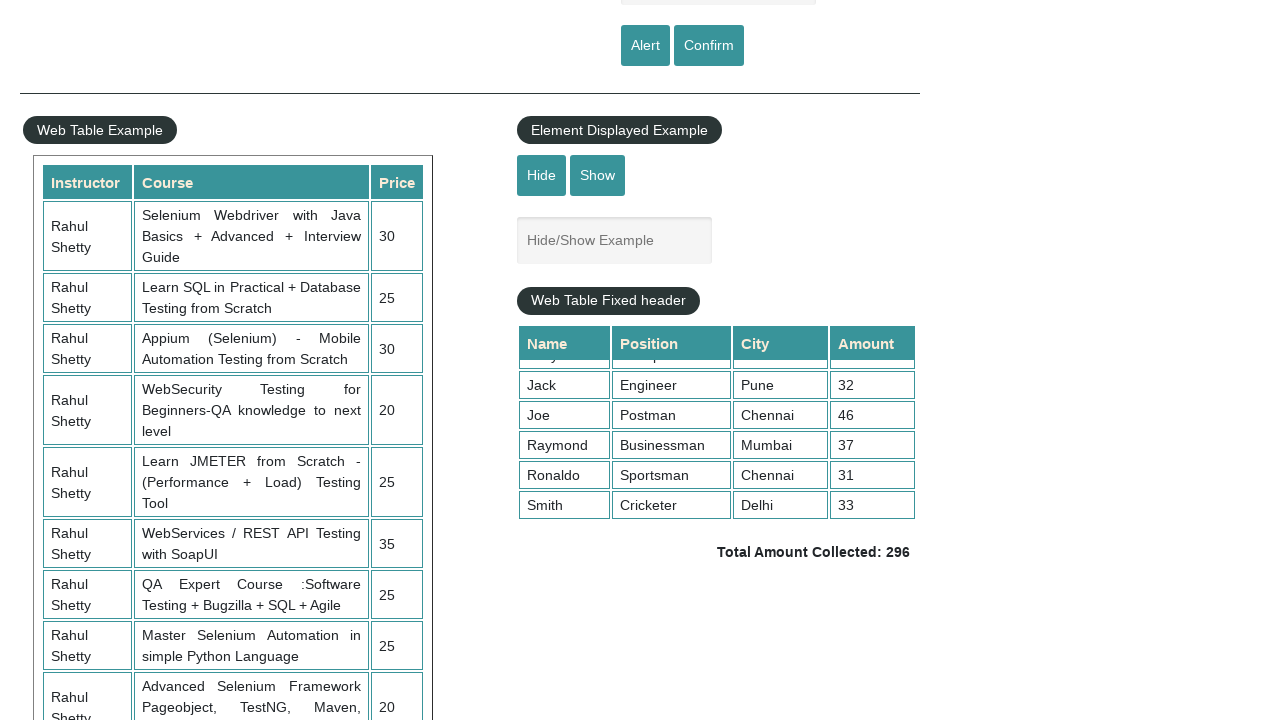

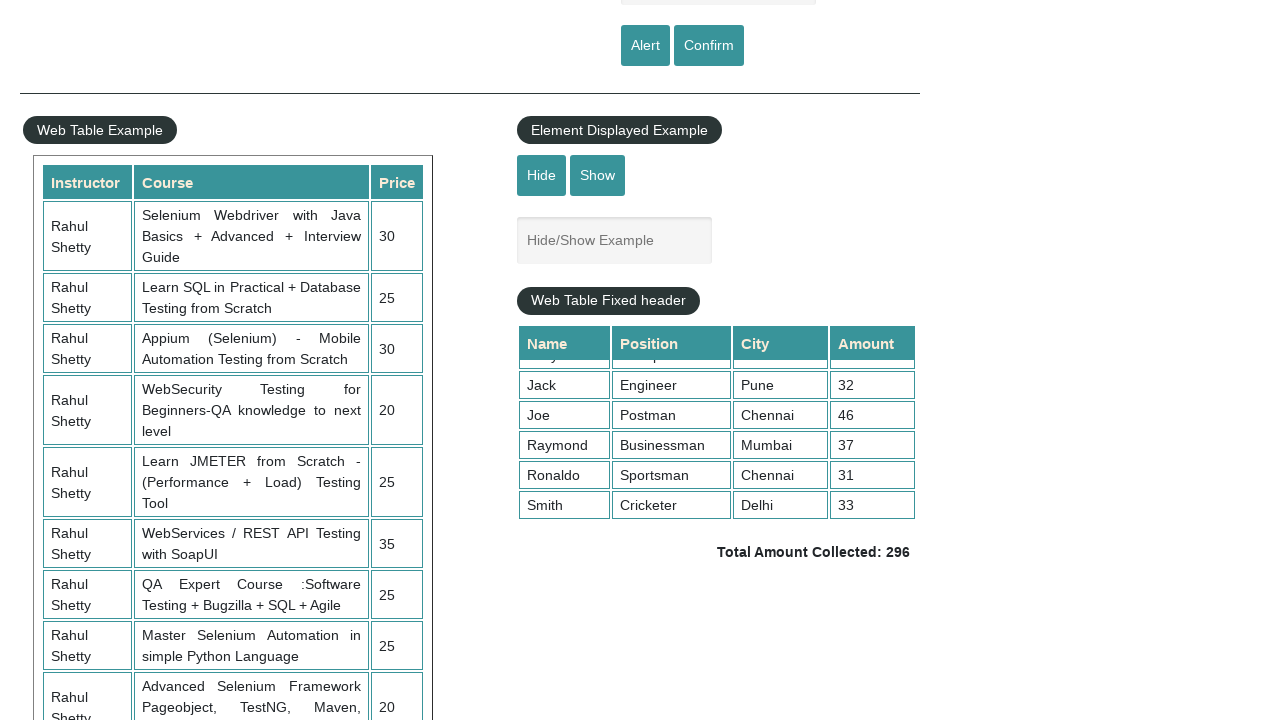